Tests double-click functionality by double-clicking a button and verifying the result message

Starting URL: https://automationfc.github.io/basic-form/index.html

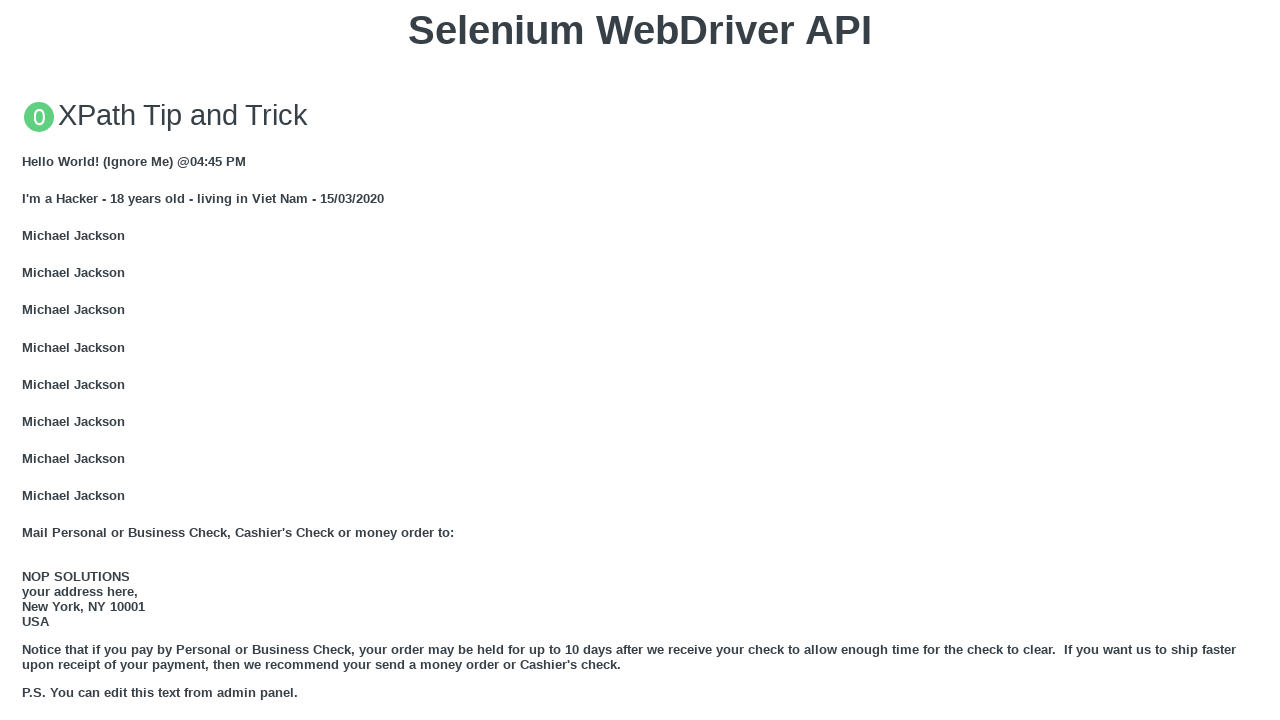

Double-clicked the 'Double click me' button at (640, 361) on xpath=//button[text()='Double click me']
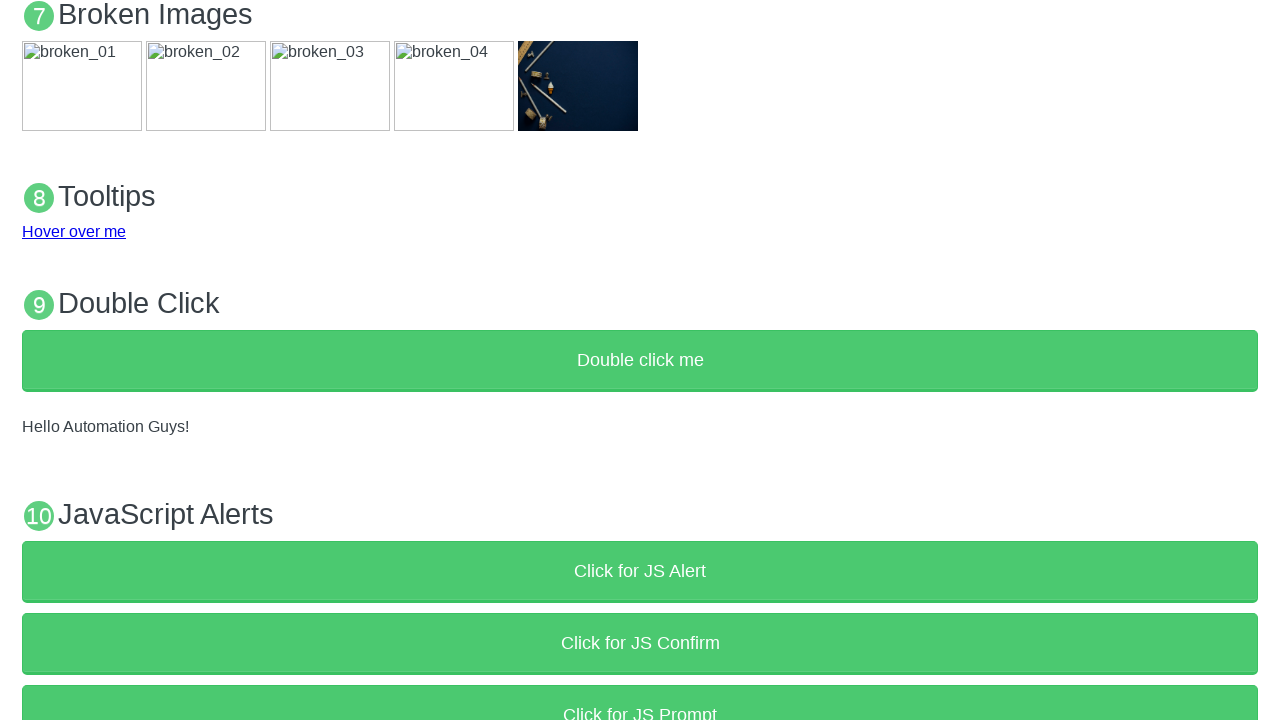

Result message 'Hello Automation Guys!' appeared
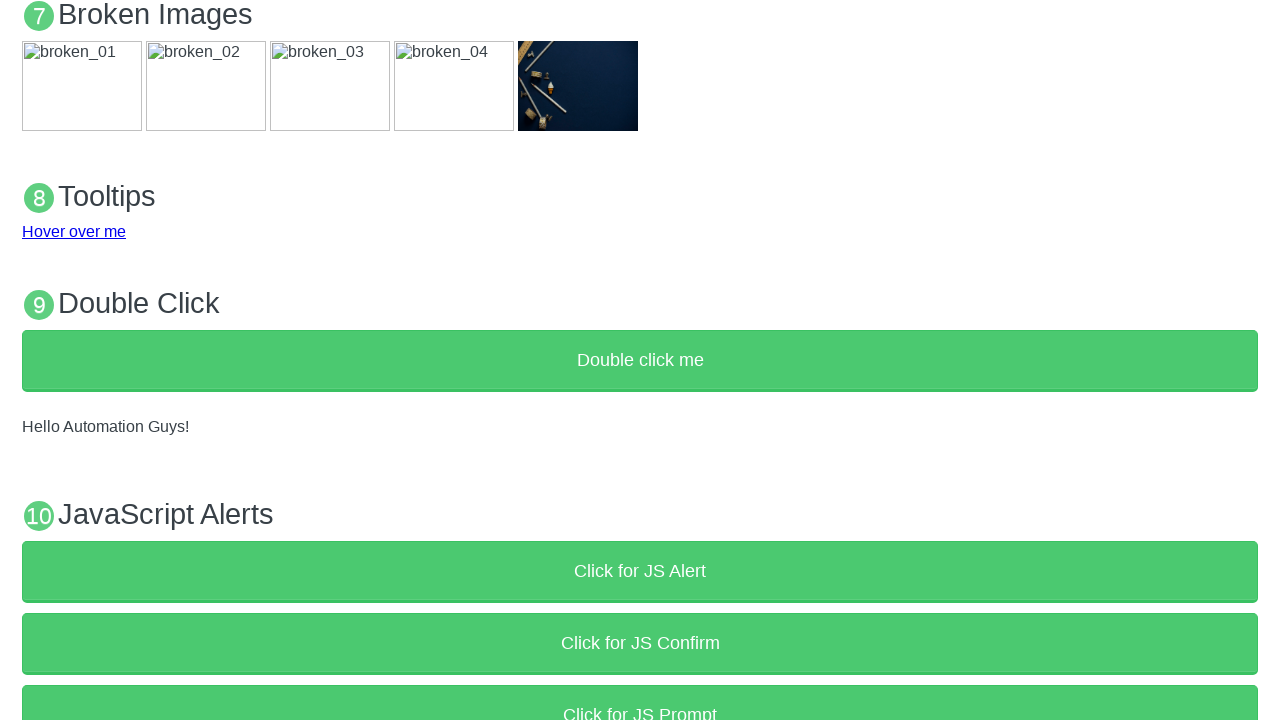

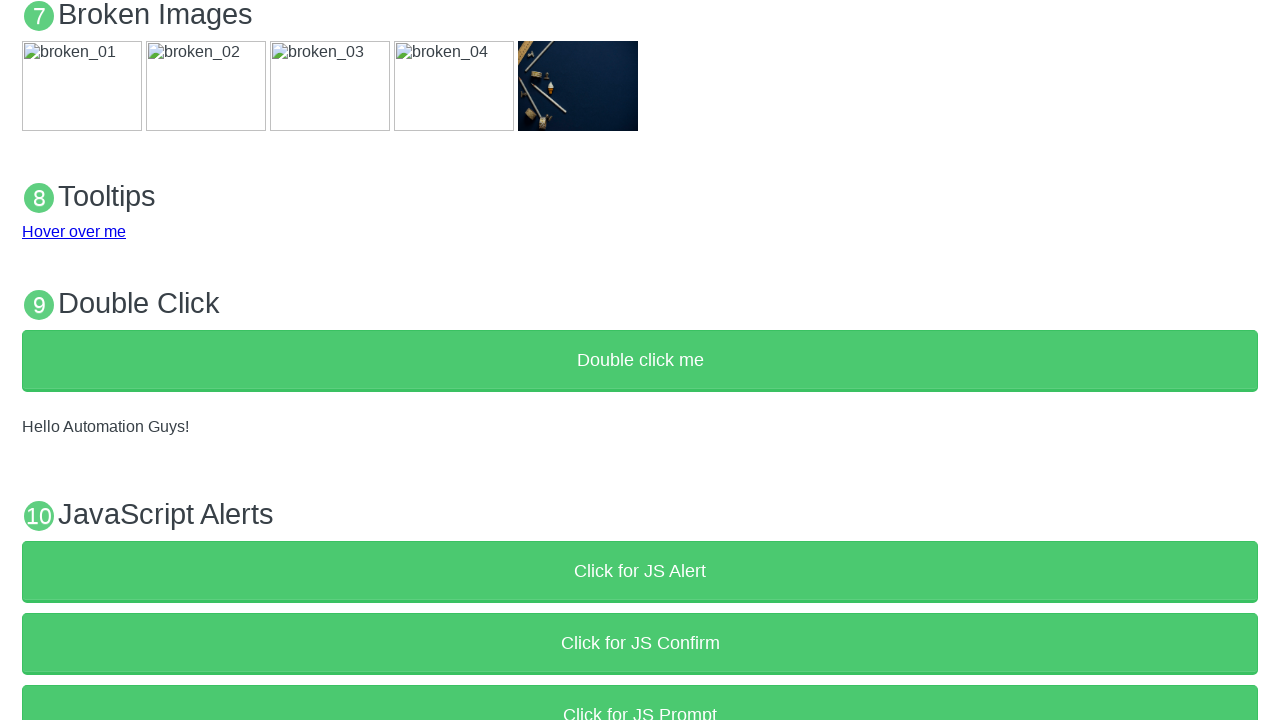